Tests drag and drop functionality on jQuery UI demo page by hovering over a menu item, switching to an iframe, and dragging an element to a drop zone

Starting URL: https://jqueryui.com/droppable/

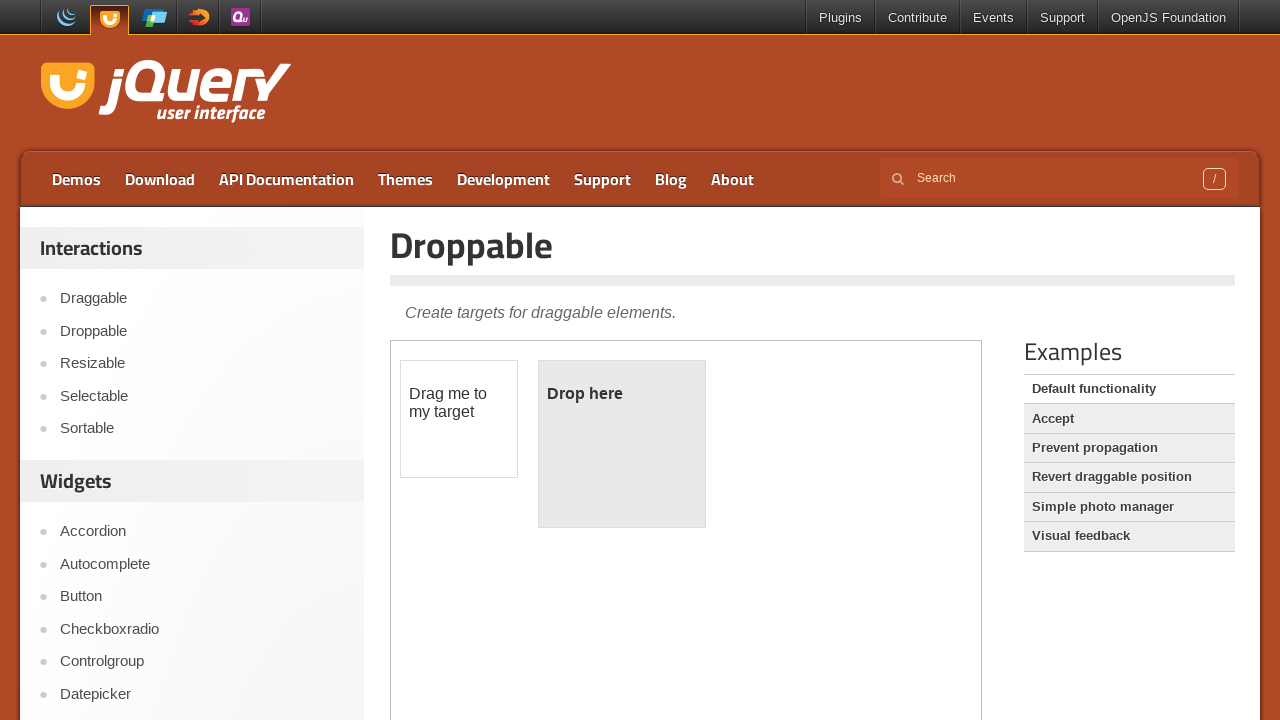

Hovered over the Resizable menu item at (202, 364) on a:text('Resizable')
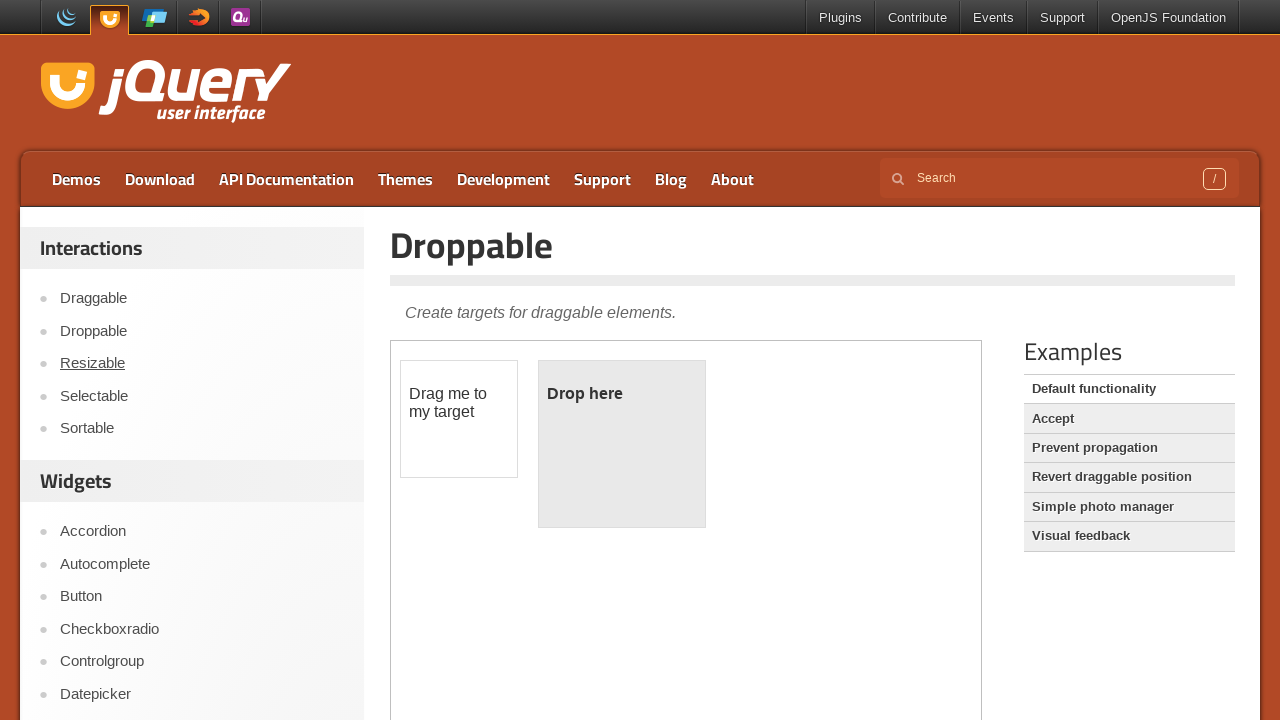

Located the demo iframe
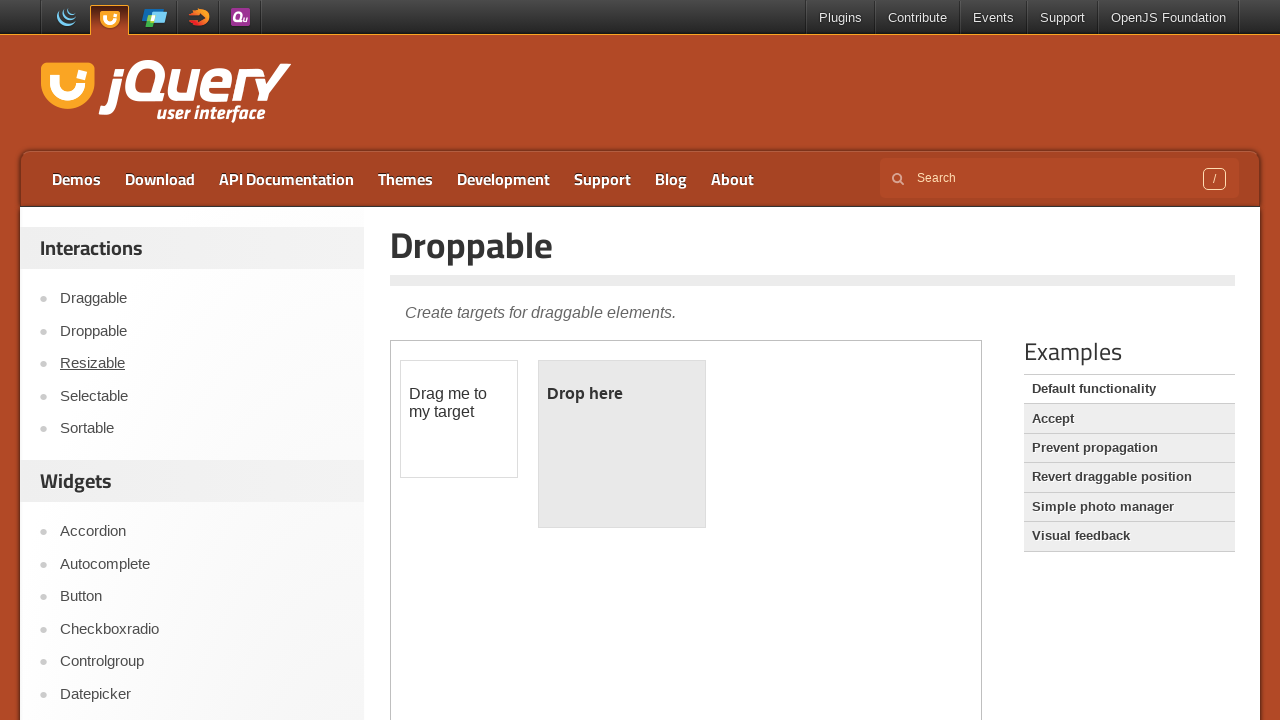

Located the draggable element
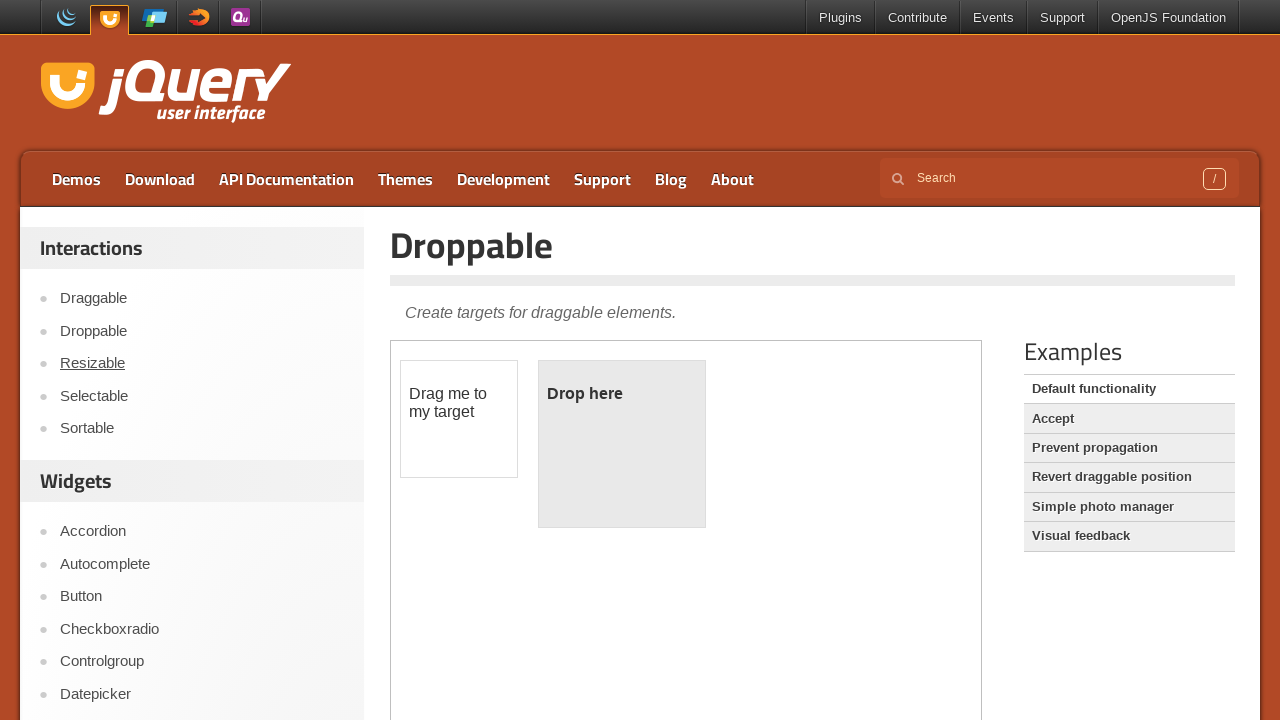

Located the droppable element
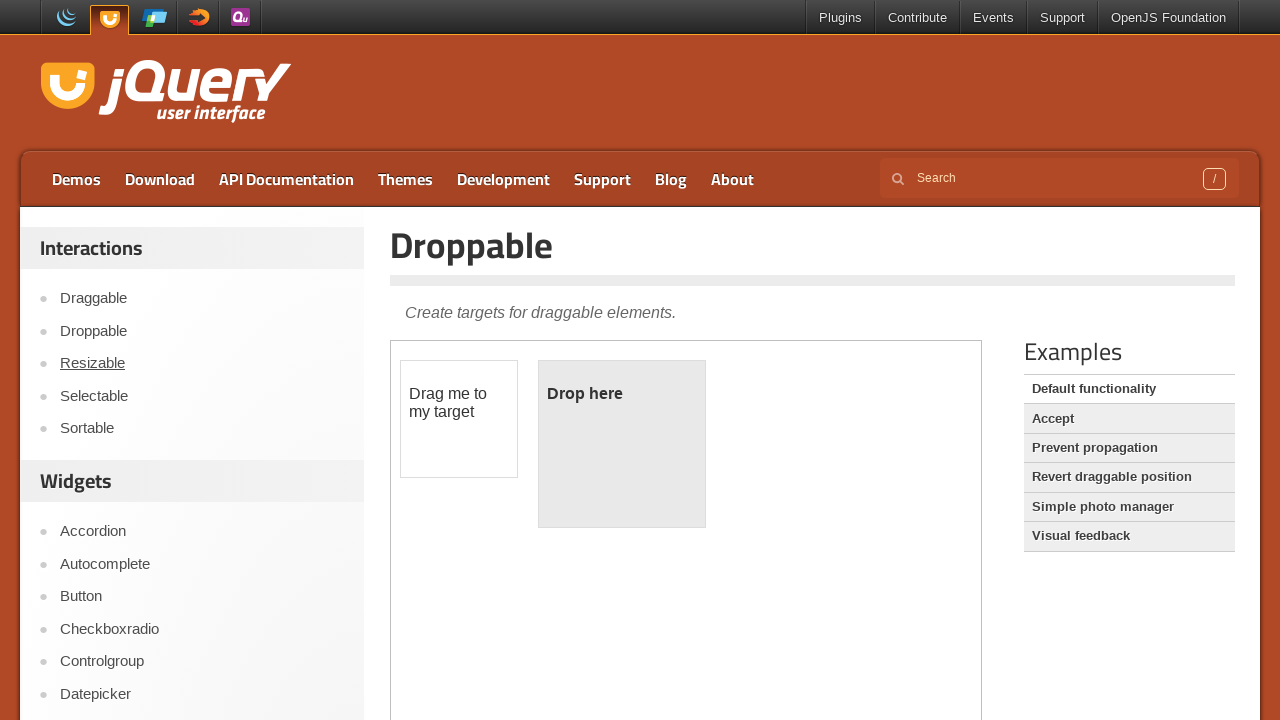

Dragged the draggable element to the droppable zone at (622, 444)
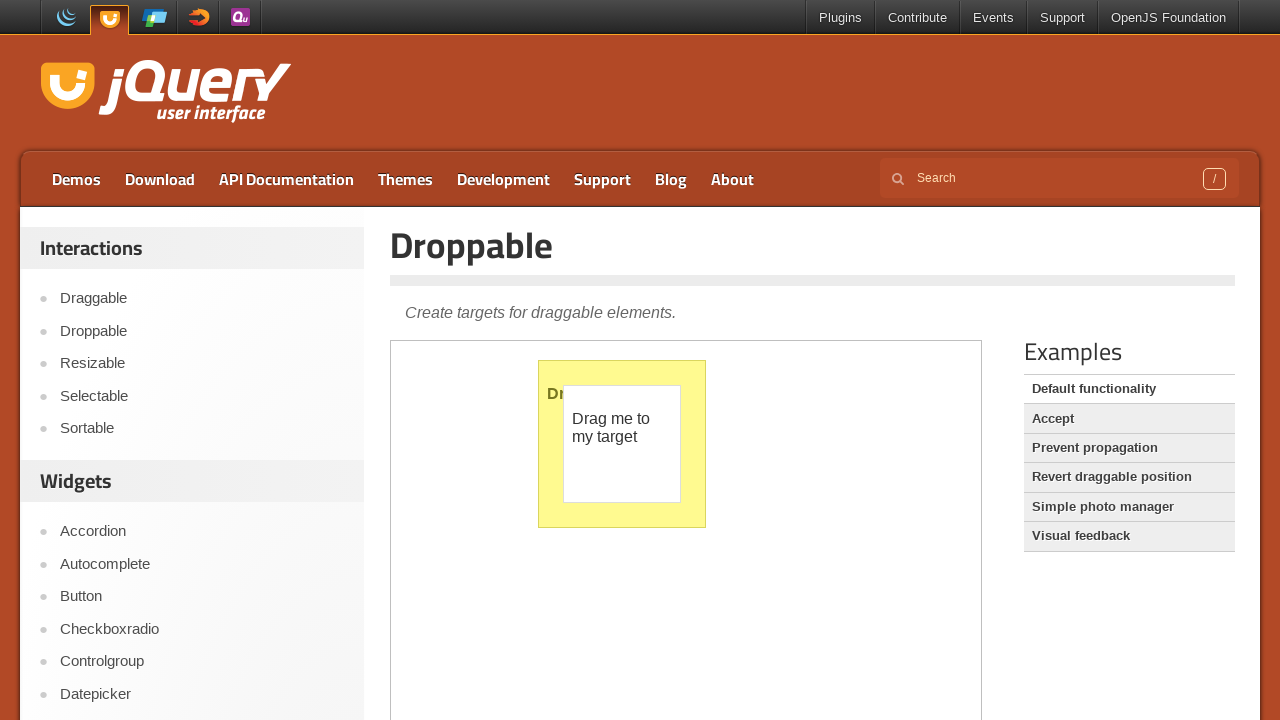

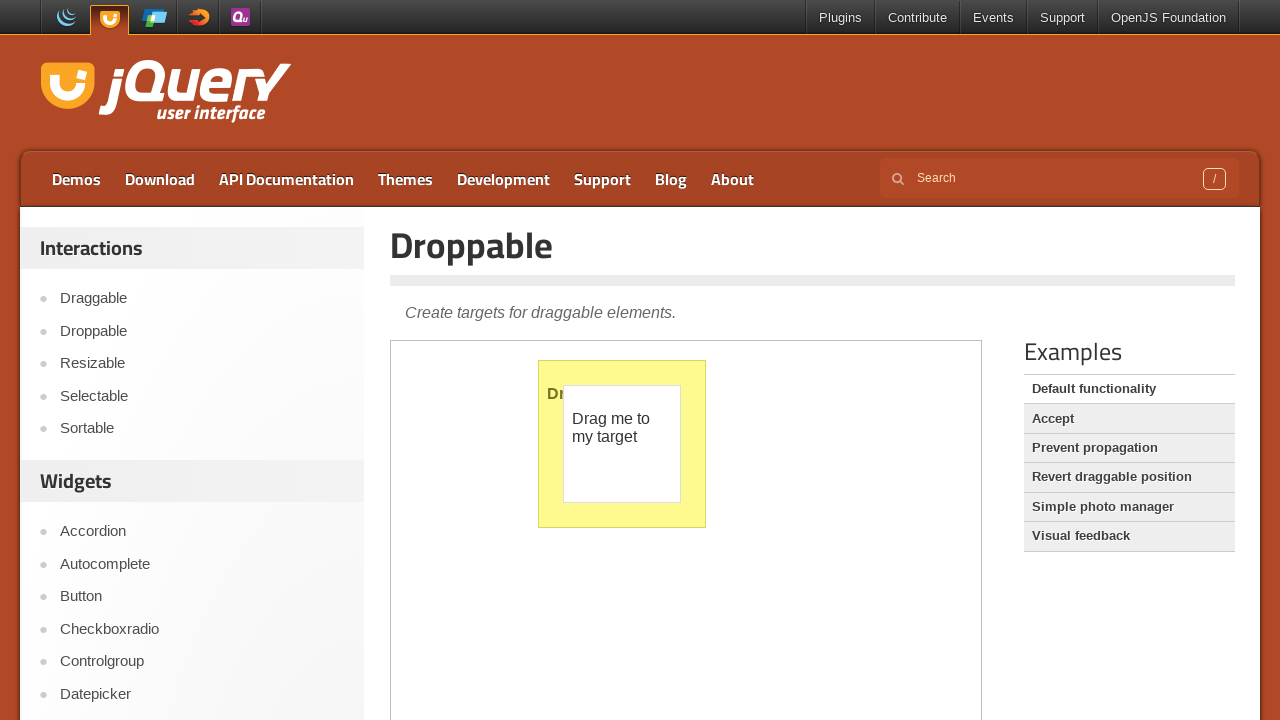